Launches Chrome browser and navigates to the Alice Blue trading platform website, then maximizes the window

Starting URL: https://ant.aliceblueonline.com/

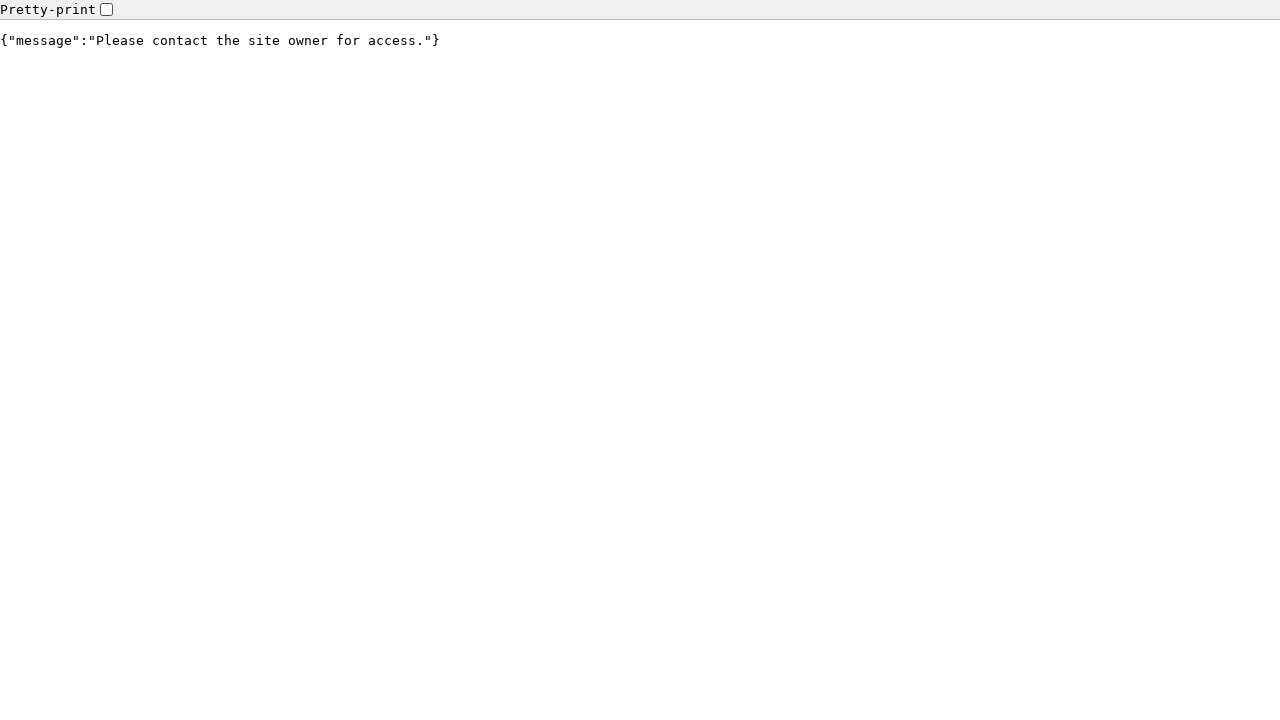

Set browser viewport to 1920x1080
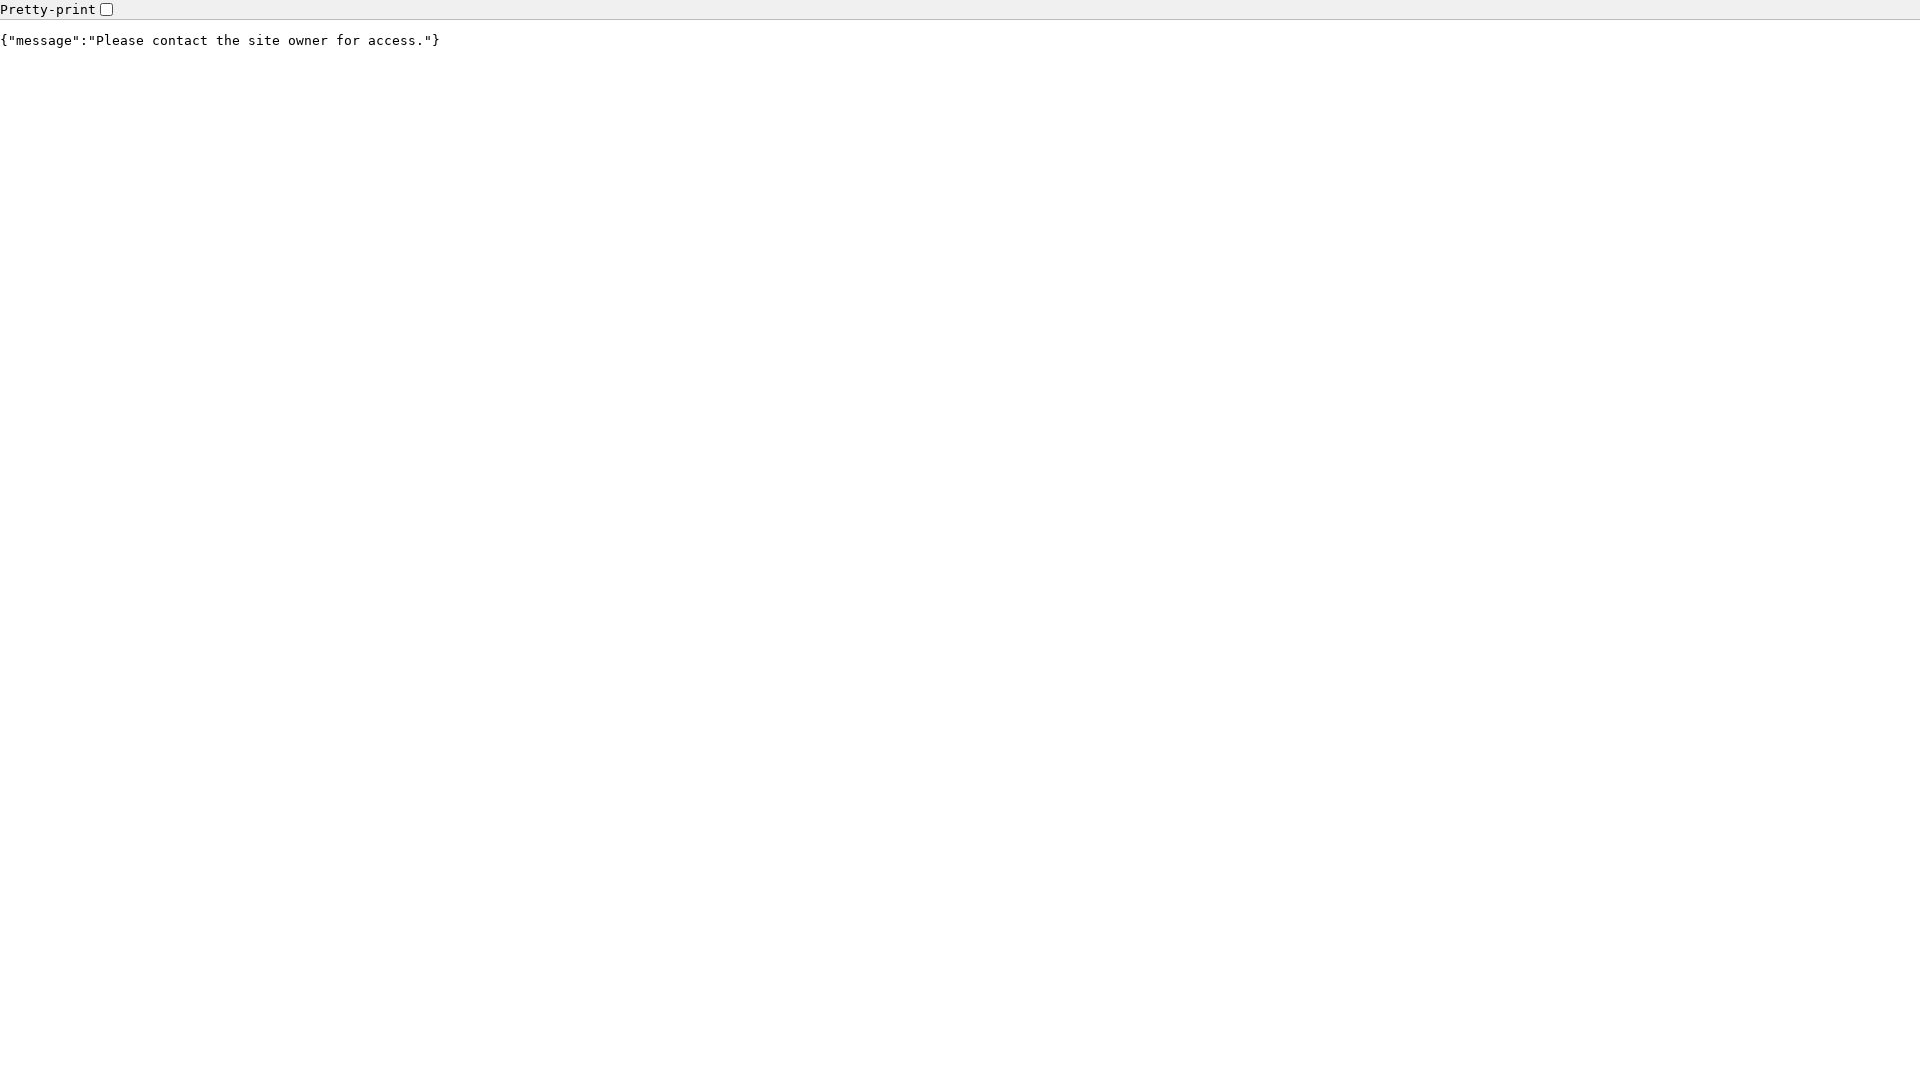

Page loaded and DOM content ready
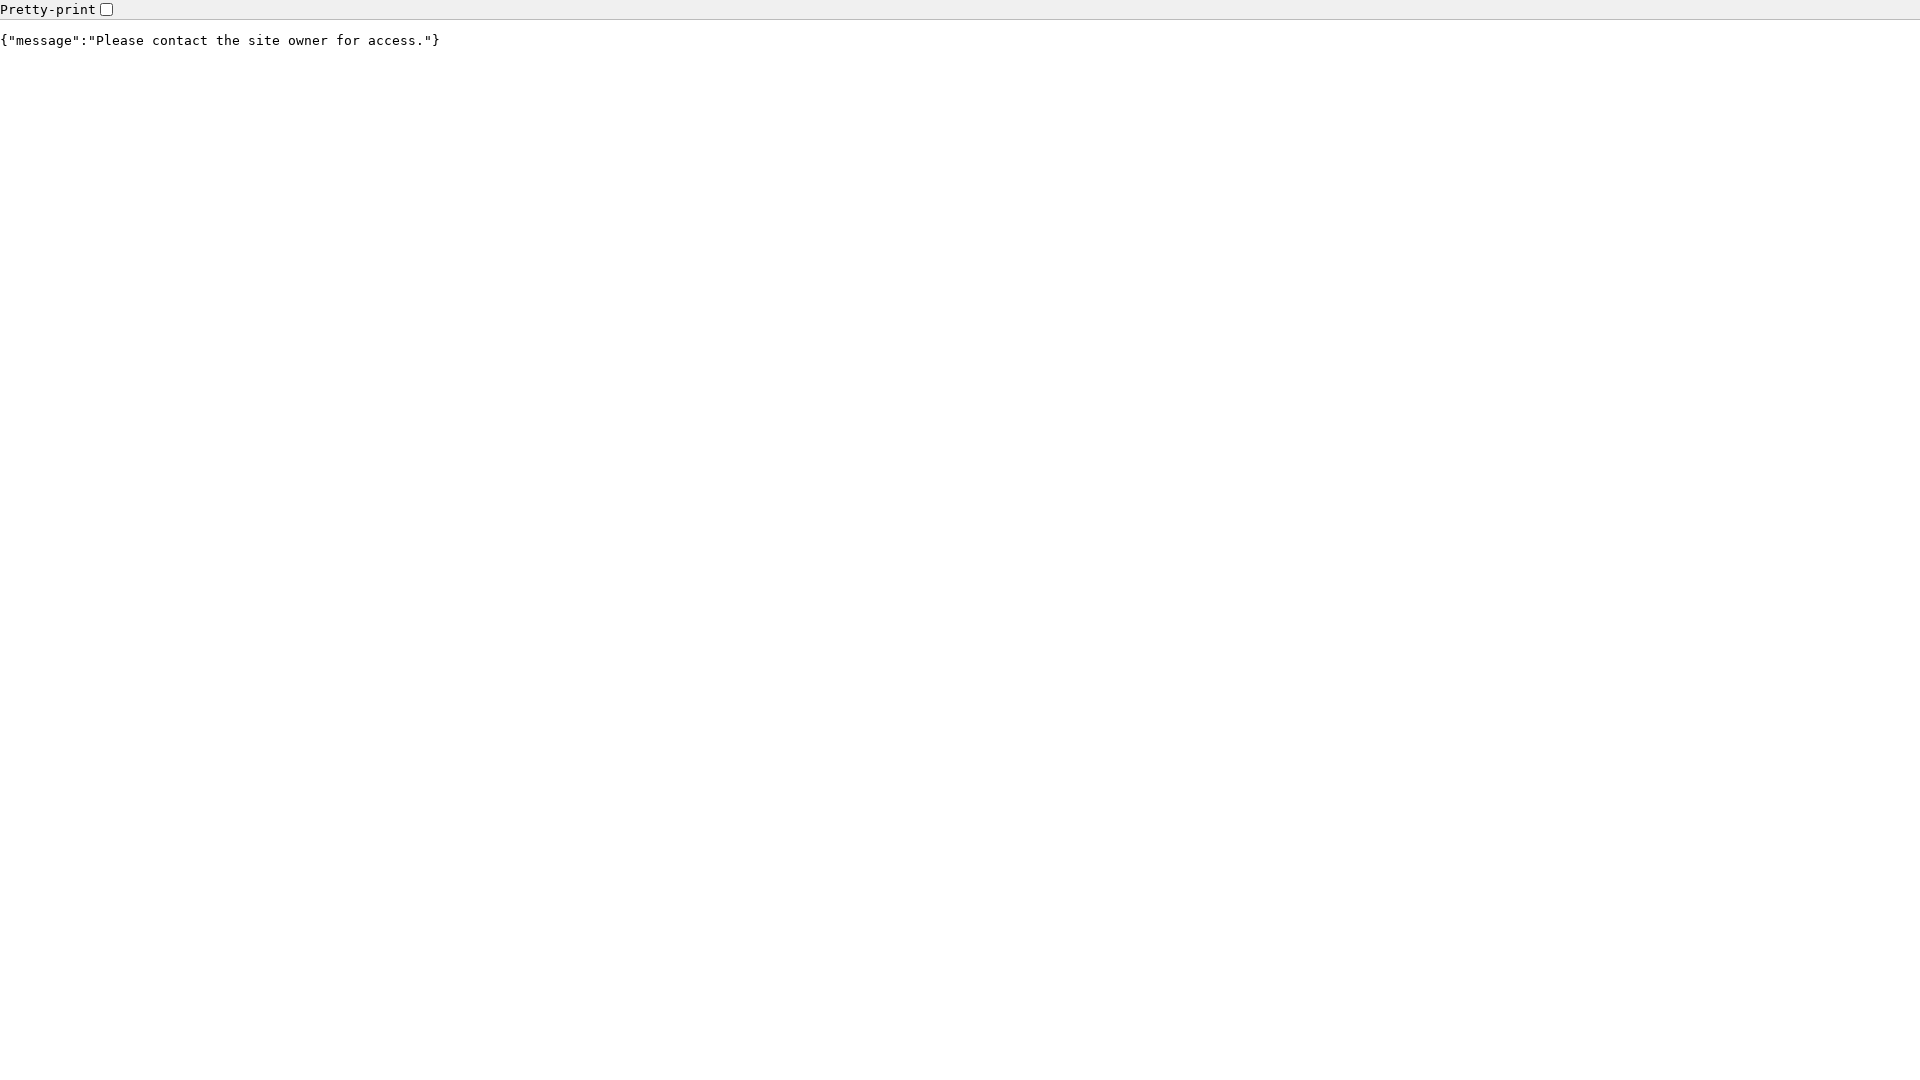

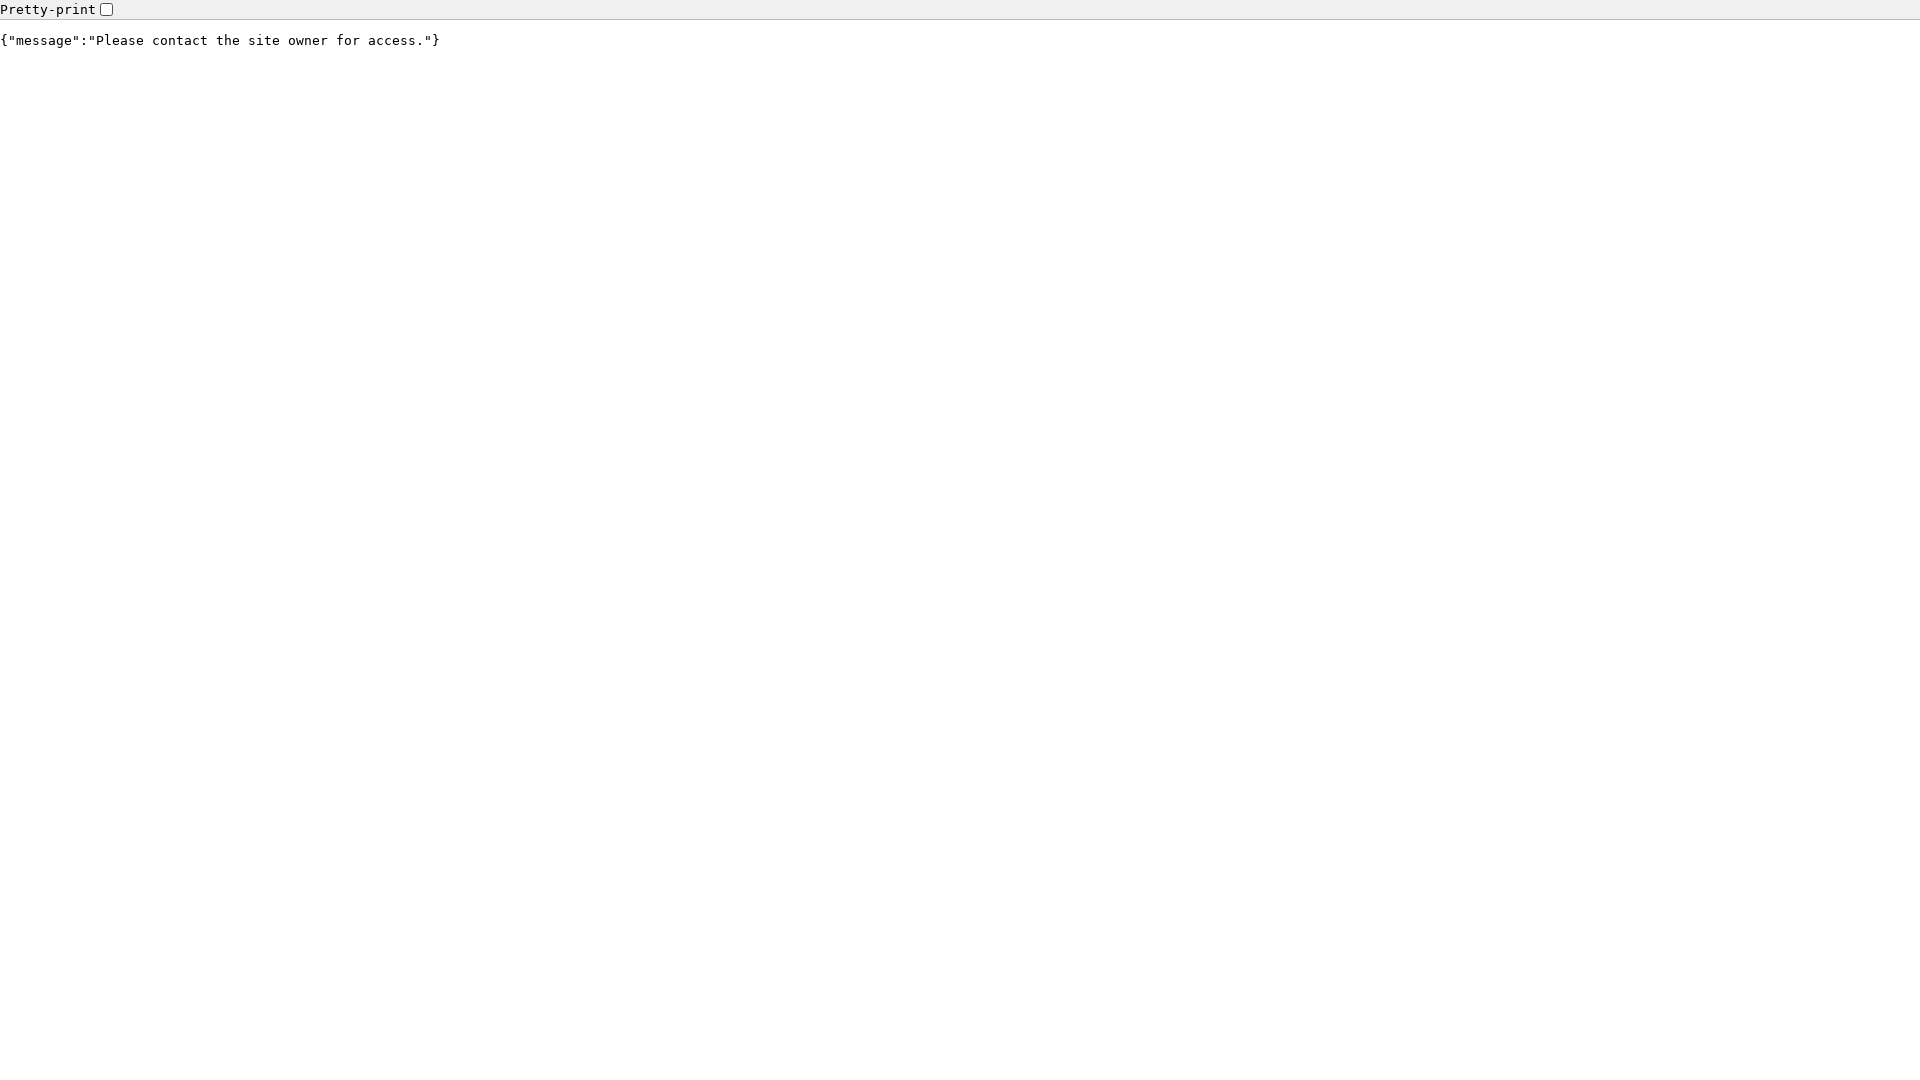